Tests React Semantic UI dropdown by selecting different user names and verifying the selection

Starting URL: https://react.semantic-ui.com/maximize/dropdown-example-selection/

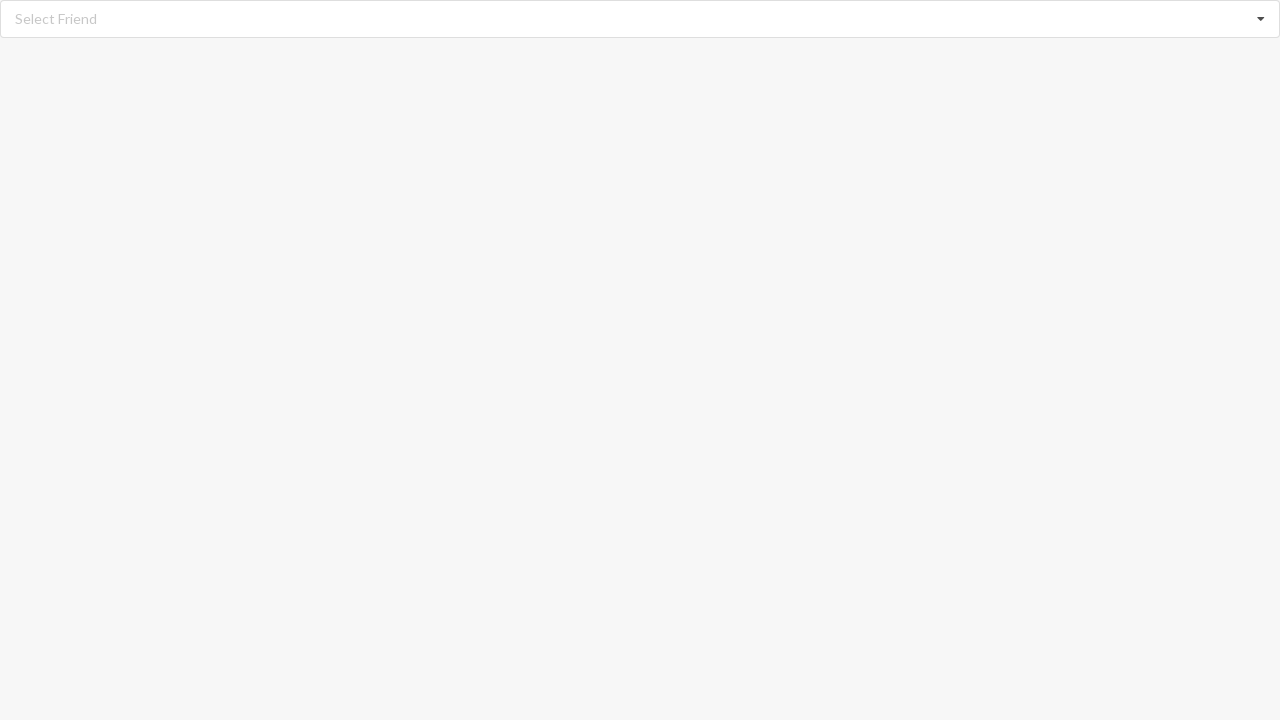

Clicked dropdown icon to open user selection menu at (1261, 19) on i.dropdown.icon
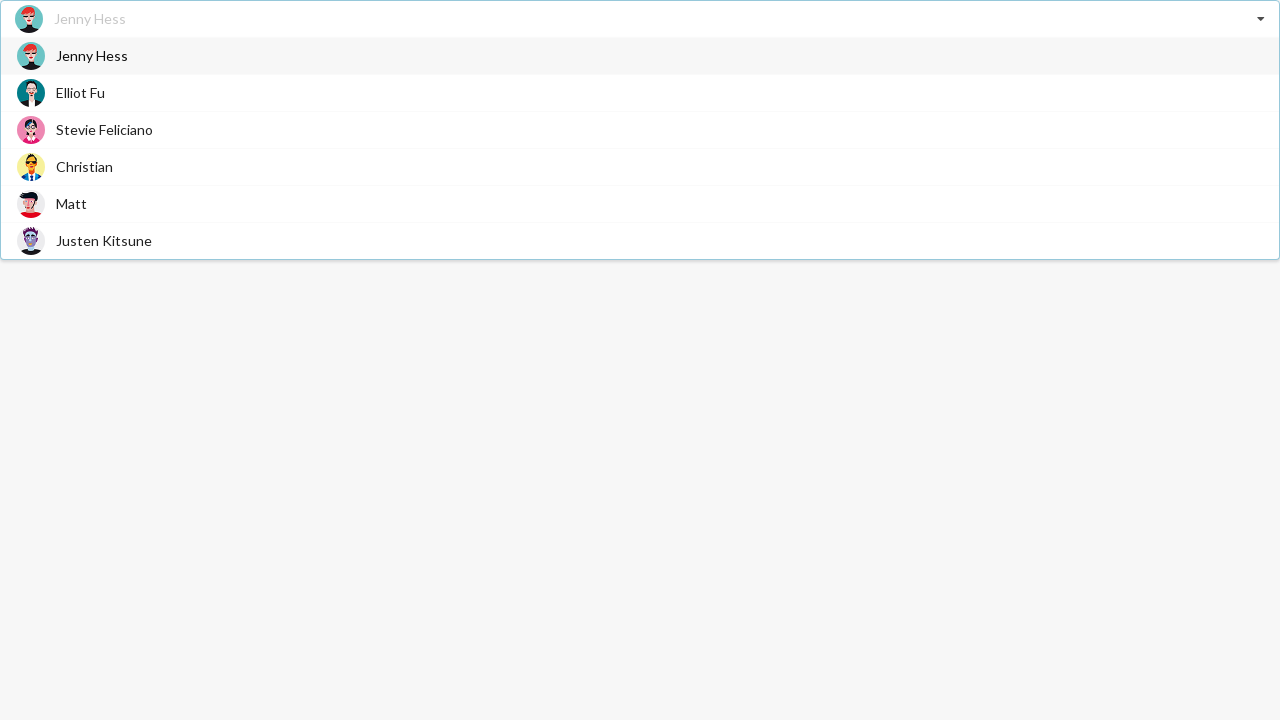

Selected 'Elliot Fu' from dropdown at (80, 92) on span.text:has-text('Elliot Fu')
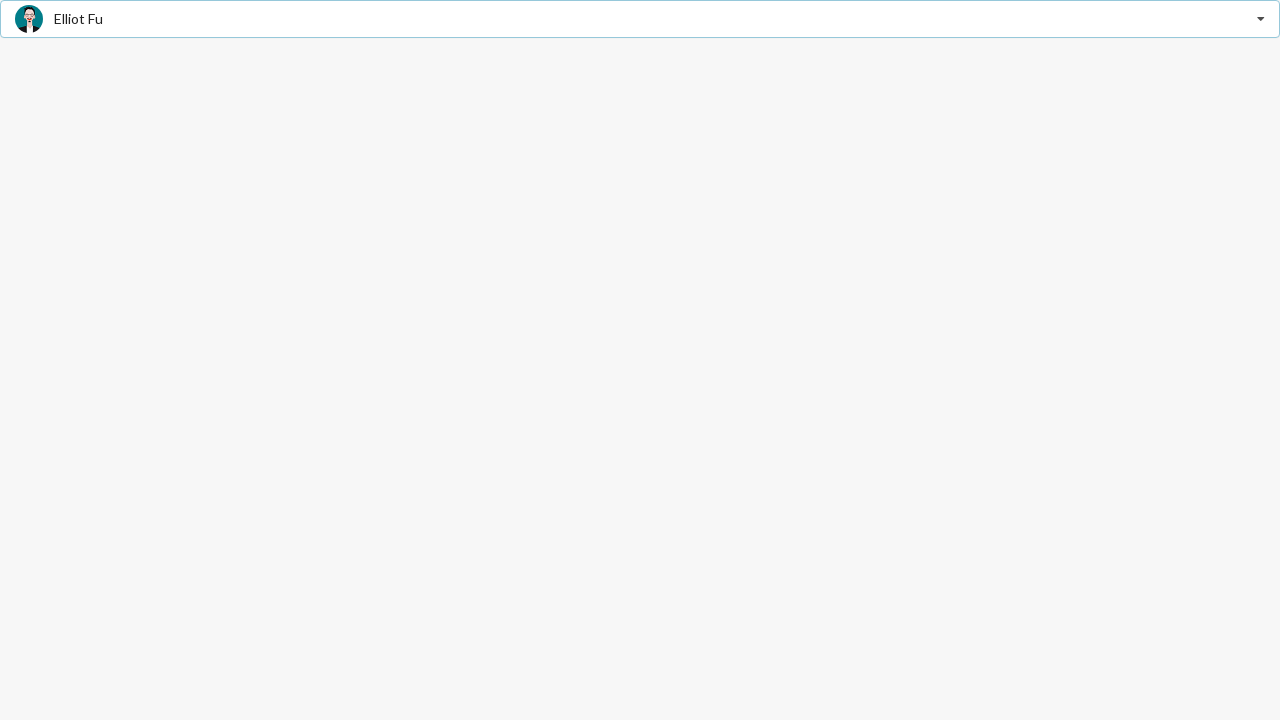

Verified 'Elliot Fu' is selected
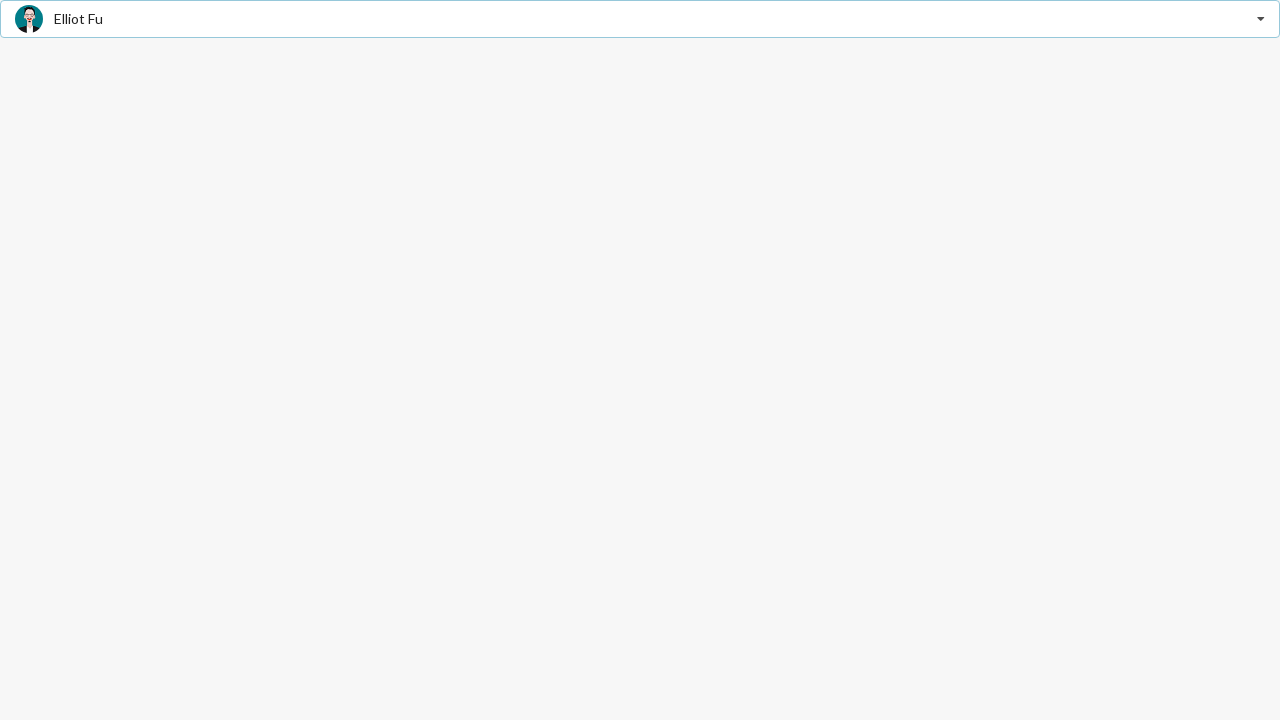

Clicked dropdown icon to open user selection menu at (1261, 19) on i.dropdown.icon
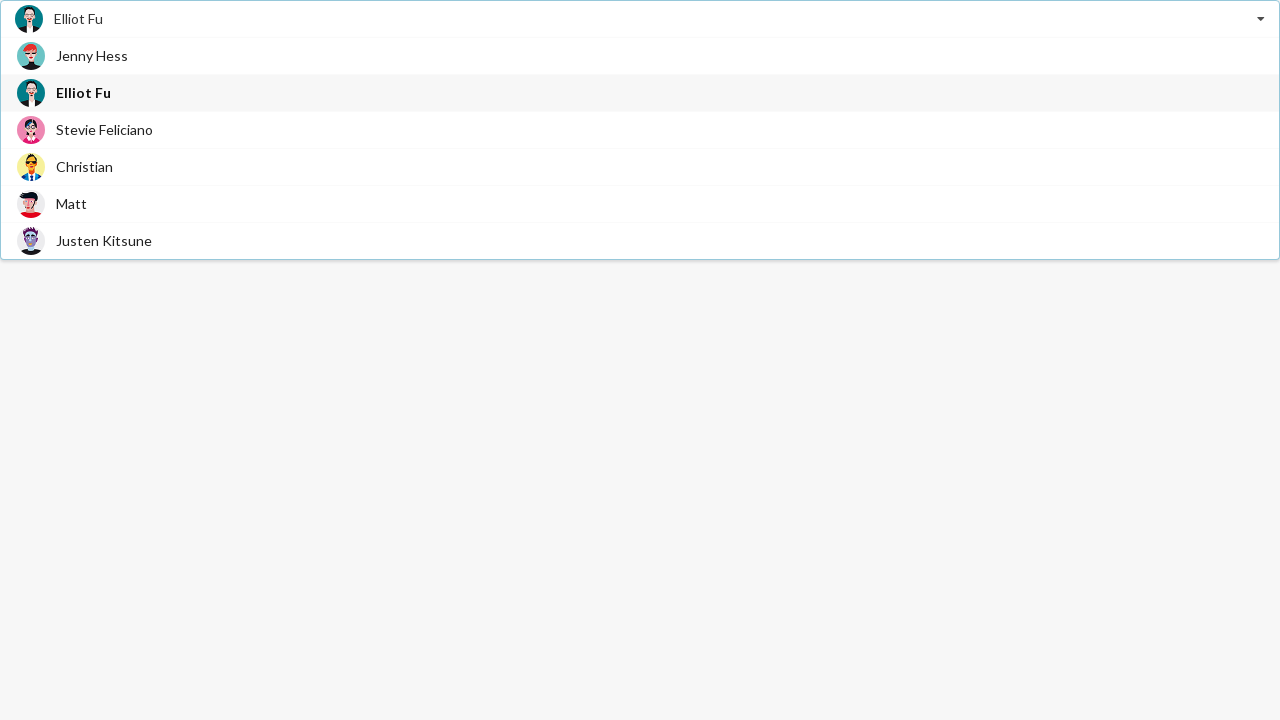

Selected 'Jenny Hess' from dropdown at (92, 56) on span.text:has-text('Jenny Hess')
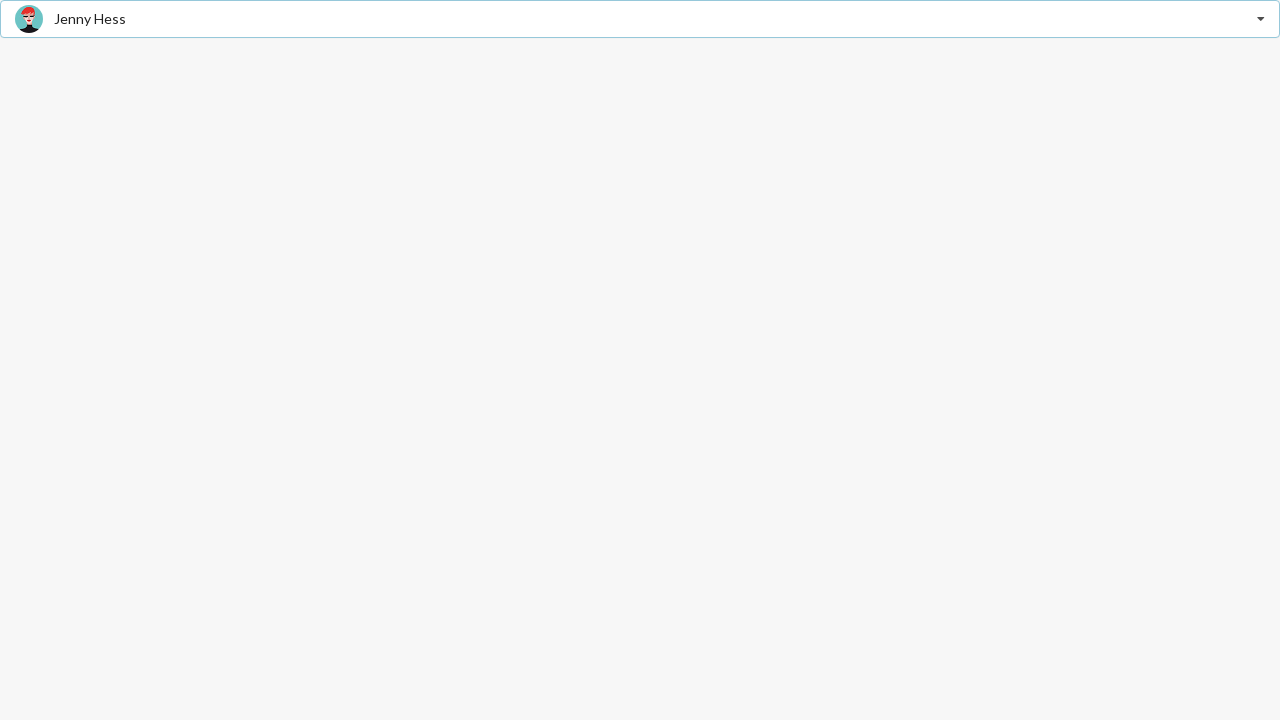

Verified 'Jenny Hess' is selected
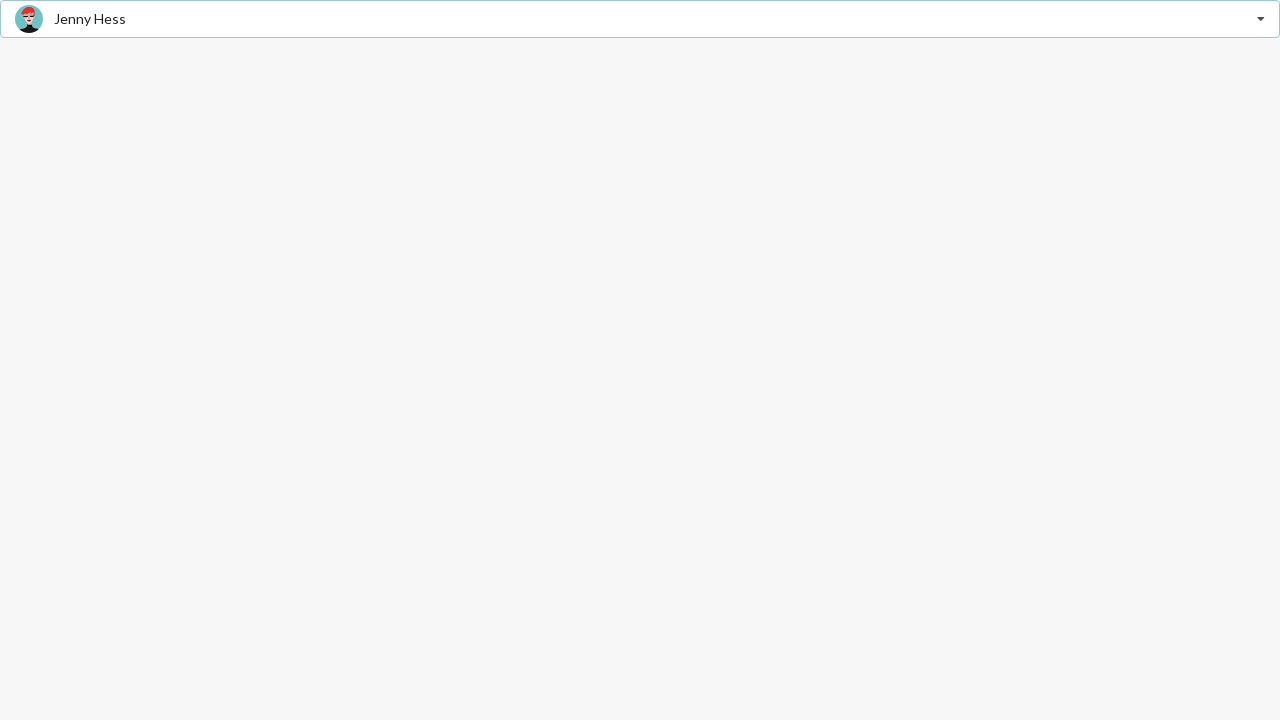

Clicked dropdown icon to open user selection menu at (1261, 19) on i.dropdown.icon
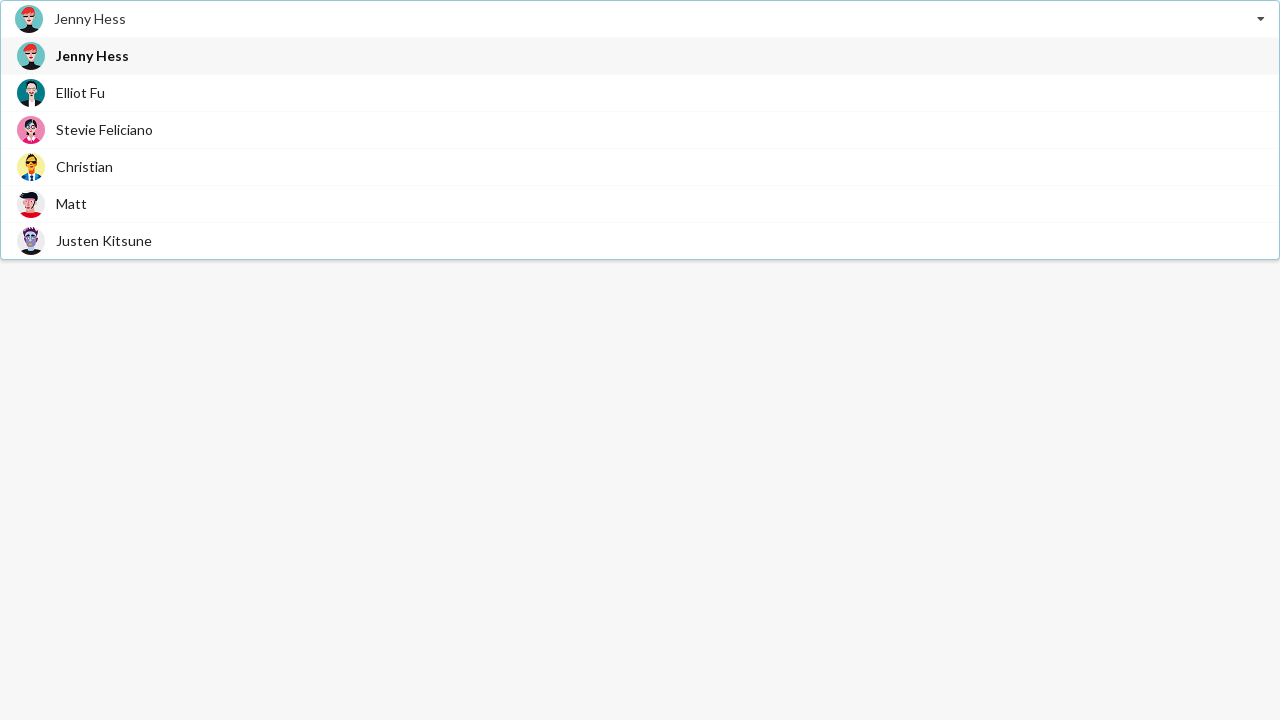

Selected 'Stevie Feliciano' from dropdown at (104, 130) on span.text:has-text('Stevie Feliciano')
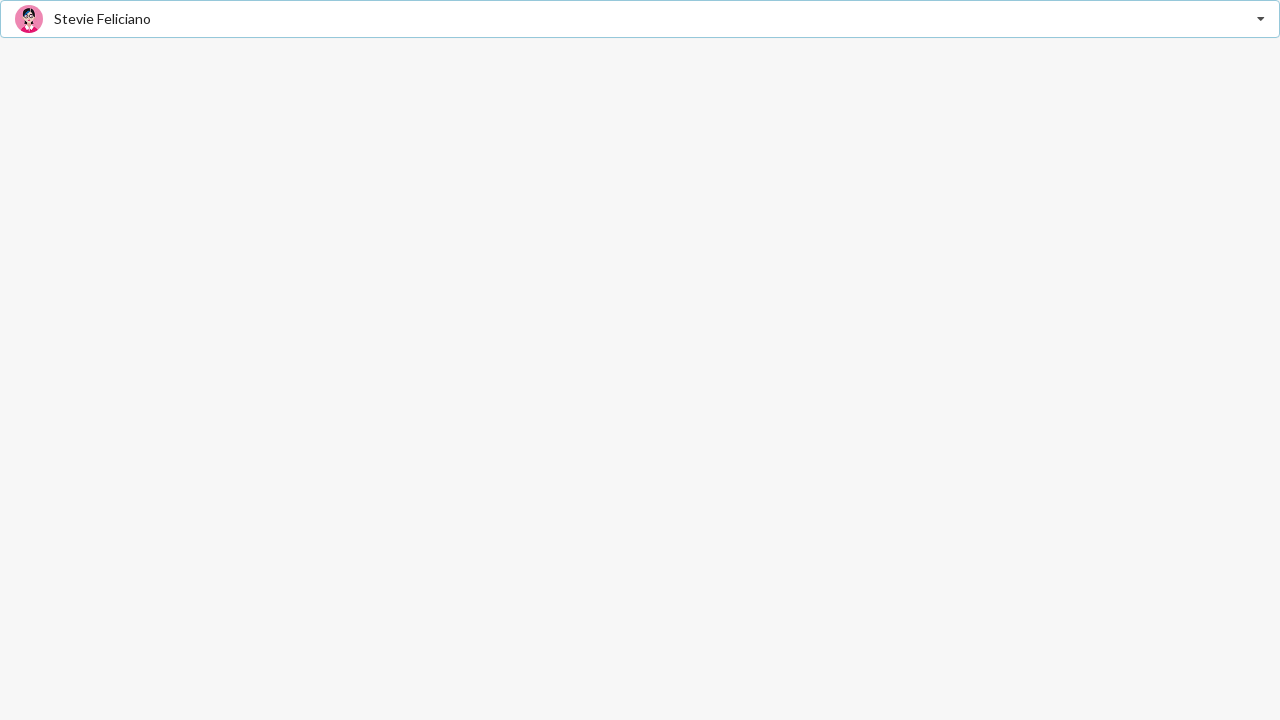

Verified 'Stevie Feliciano' is selected
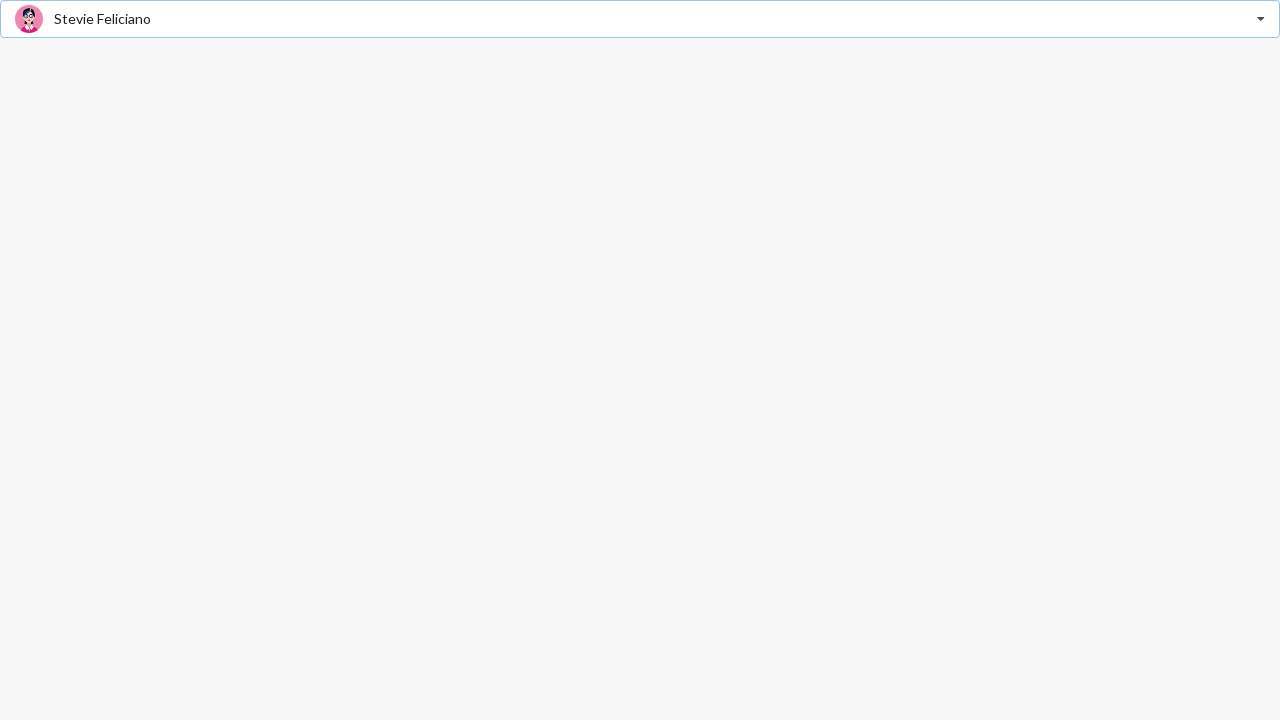

Clicked dropdown icon to open user selection menu at (1261, 19) on i.dropdown.icon
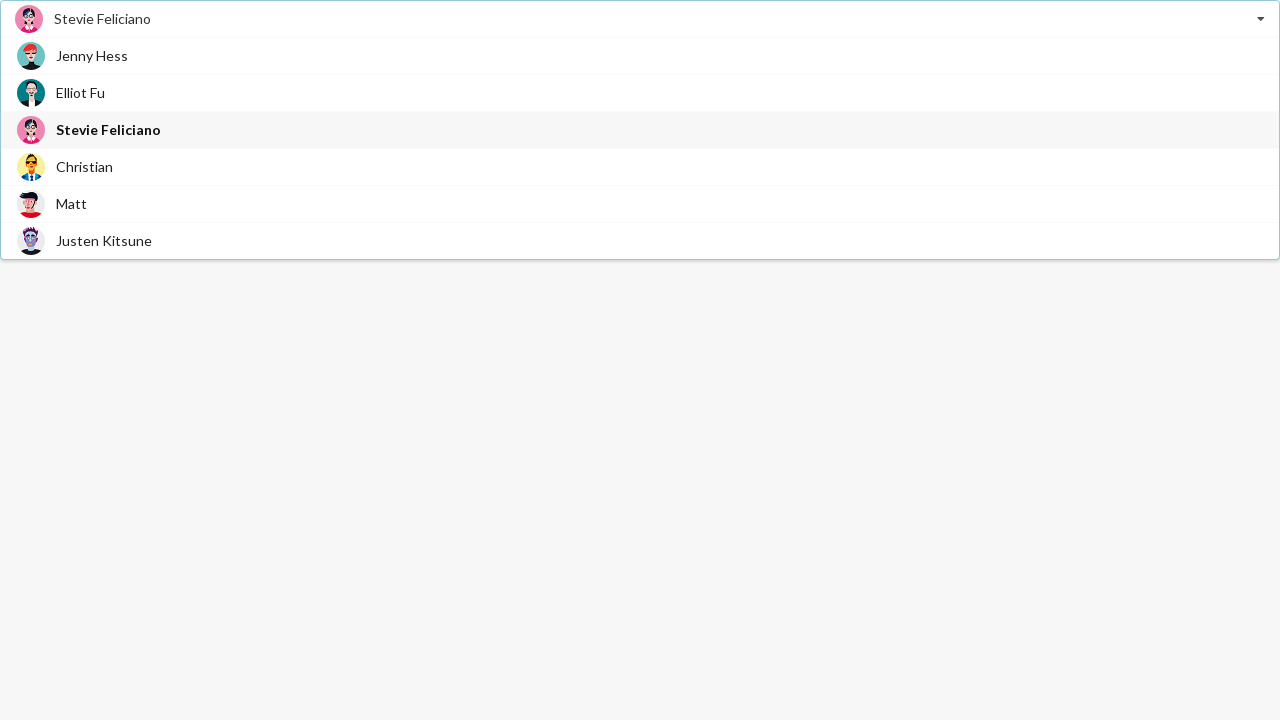

Selected 'Christian' from dropdown at (84, 166) on span.text:has-text('Christian')
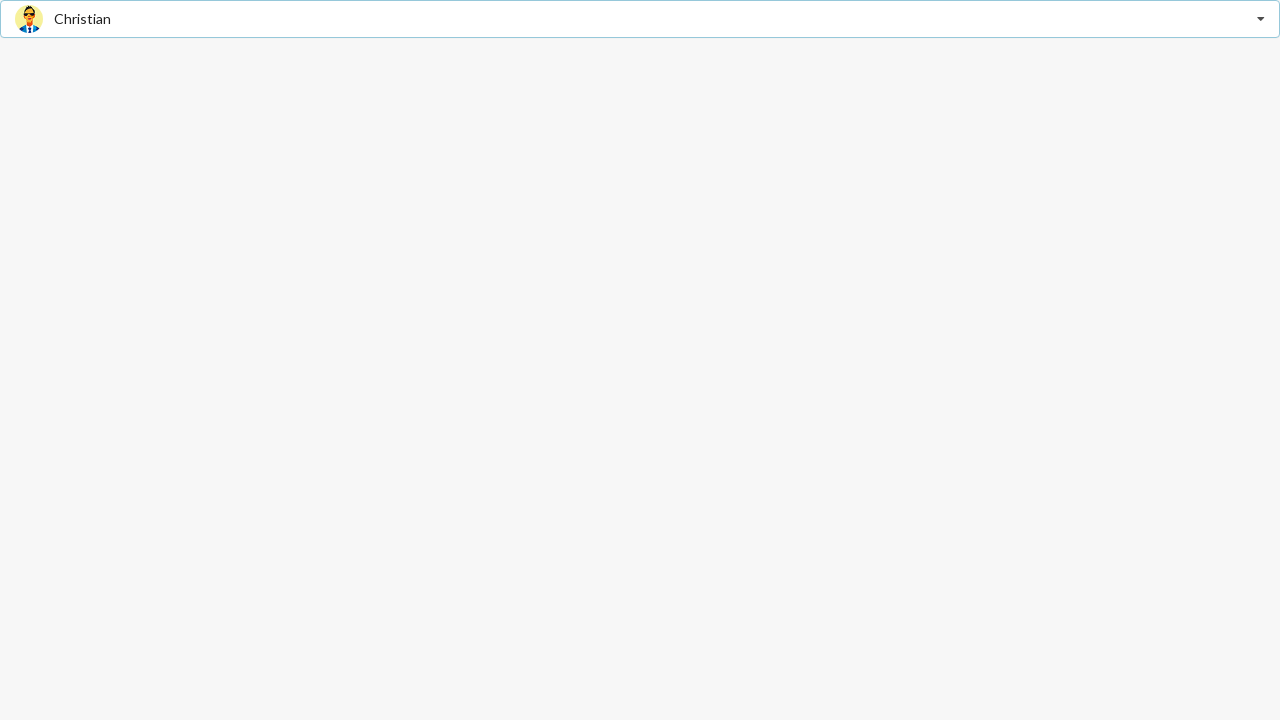

Verified 'Christian' is selected
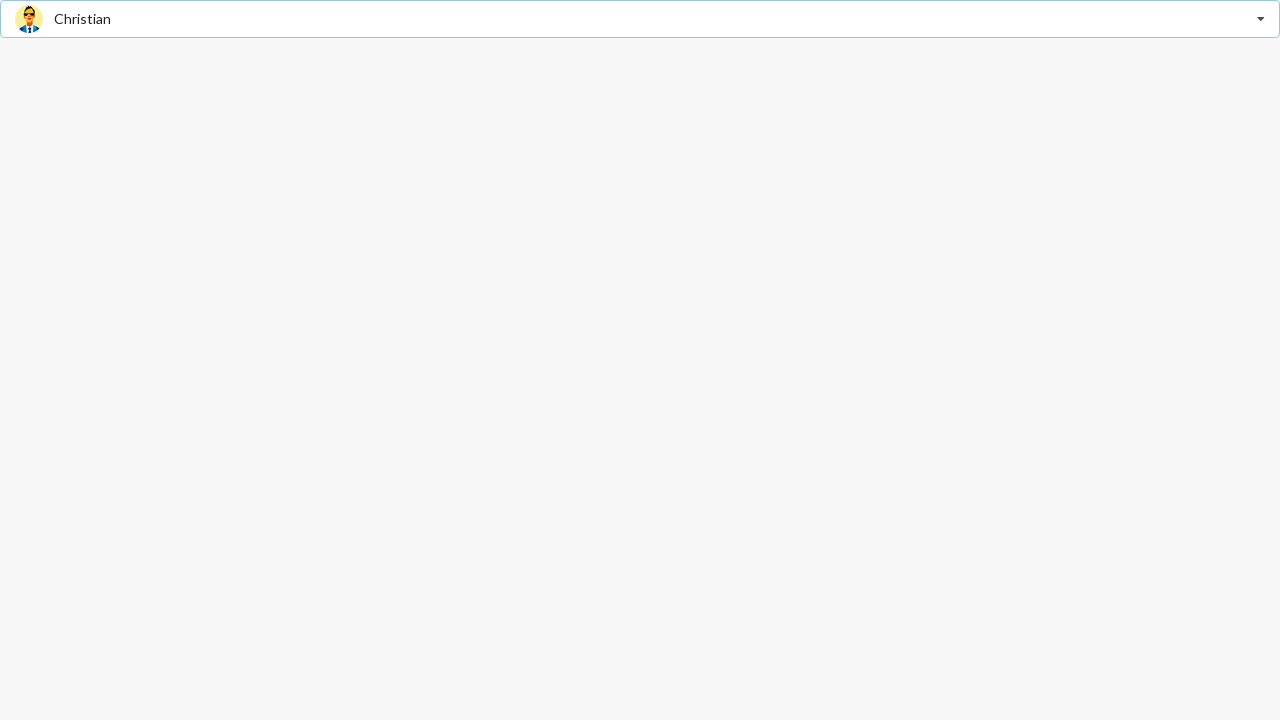

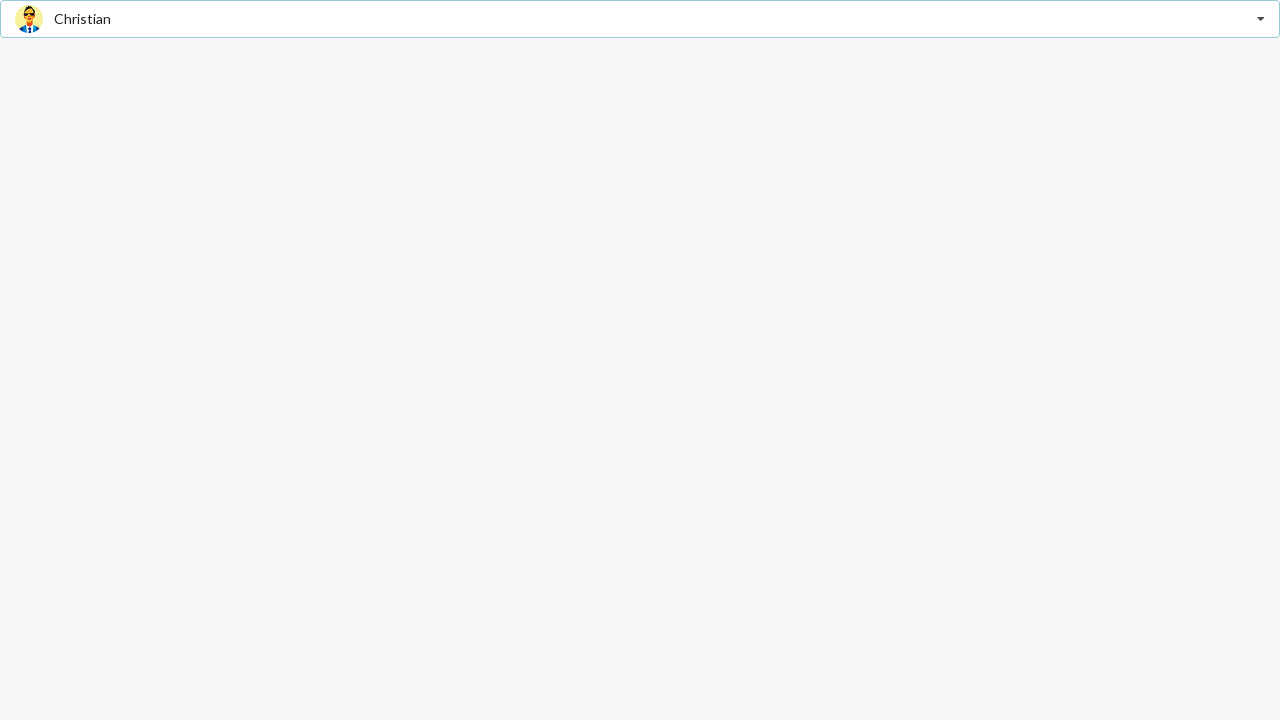